Opens the-internet herokuapp and navigates to a section via dynamic link text

Starting URL: https://the-internet.herokuapp.com/

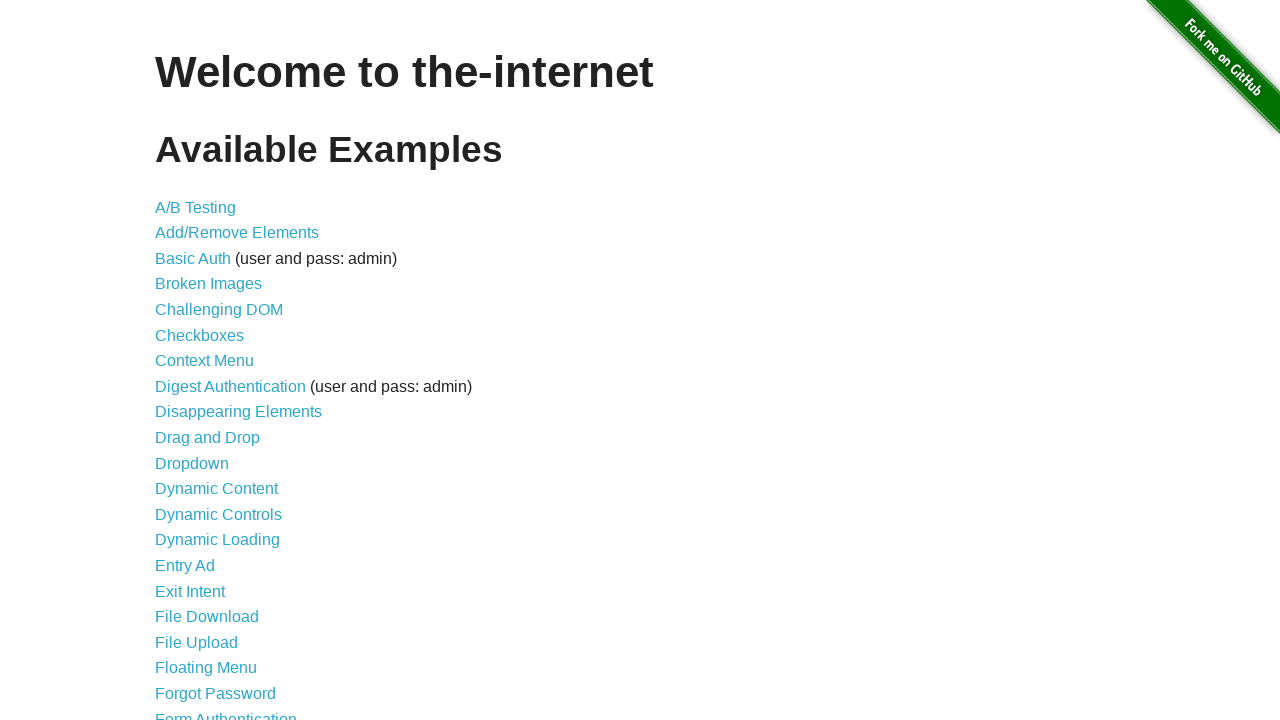

Clicked on Add/Remove Elements link at (237, 233) on xpath=//a[contains(text(),'Add/Remove Elements')]
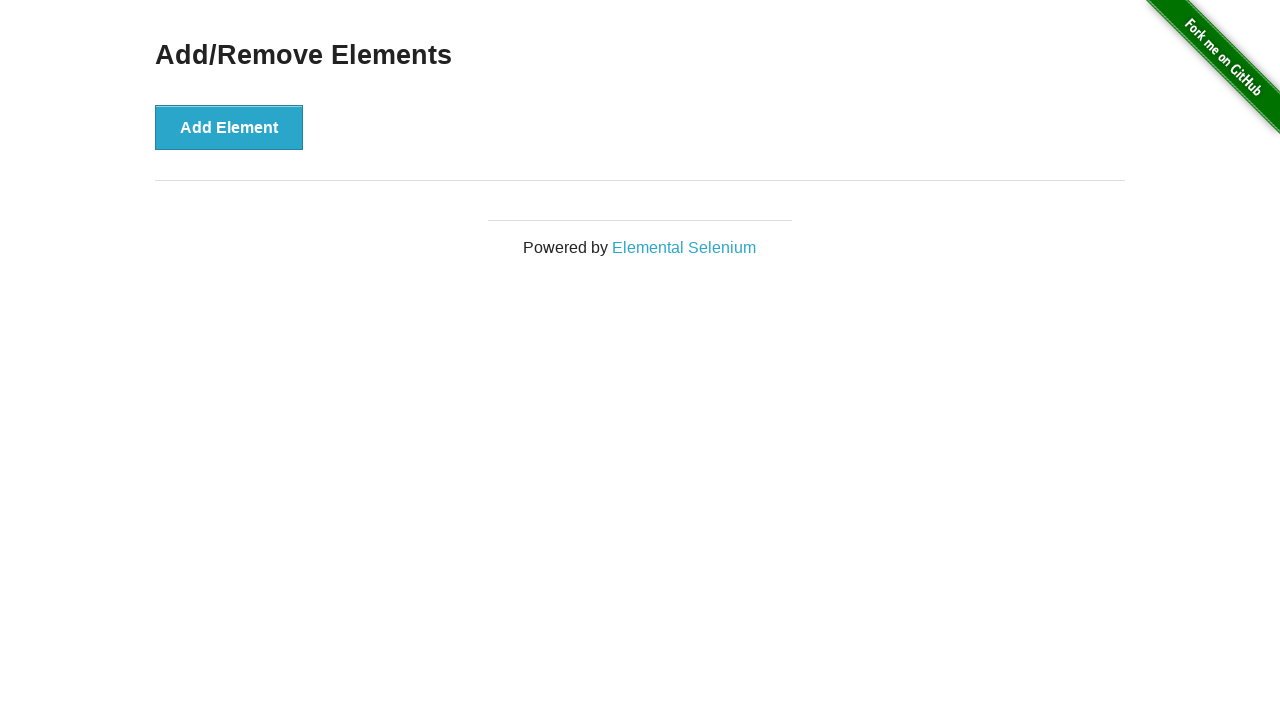

Add/Remove Elements page loaded
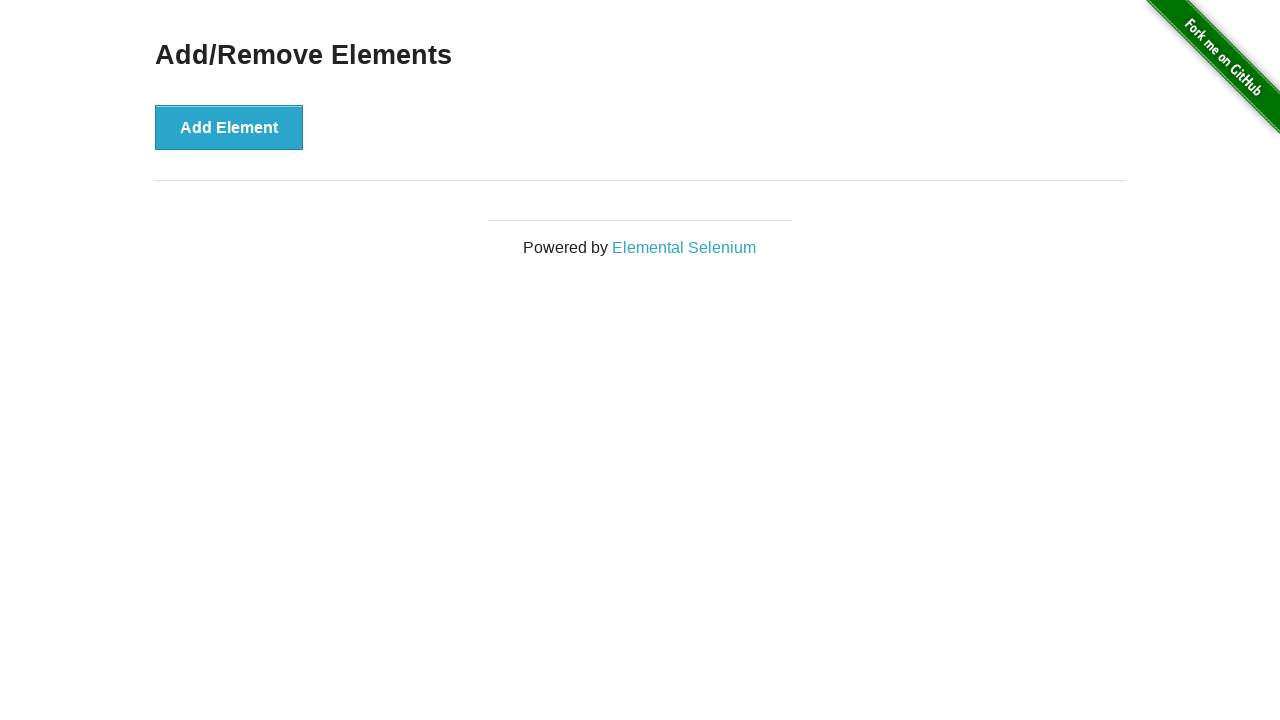

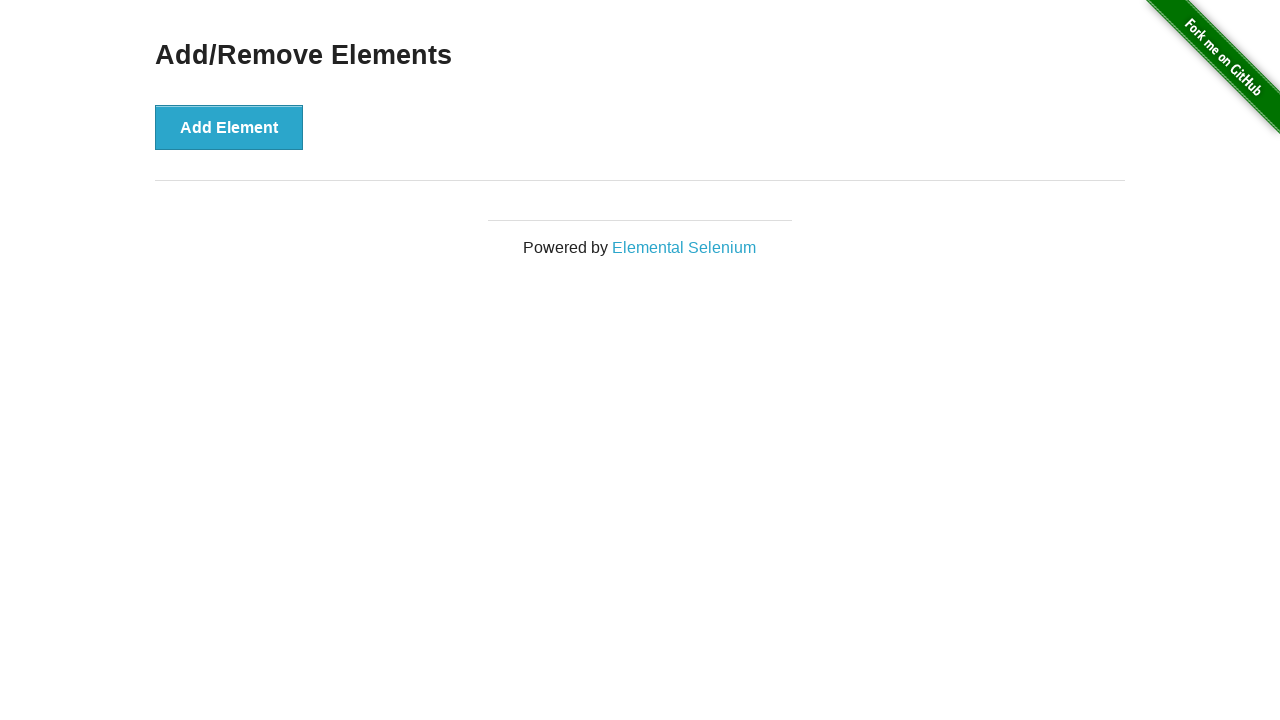